Navigates to the OrangeHRM page and waits for the header logo image to be visible

Starting URL: http://alchemy.hguy.co/orangehrm

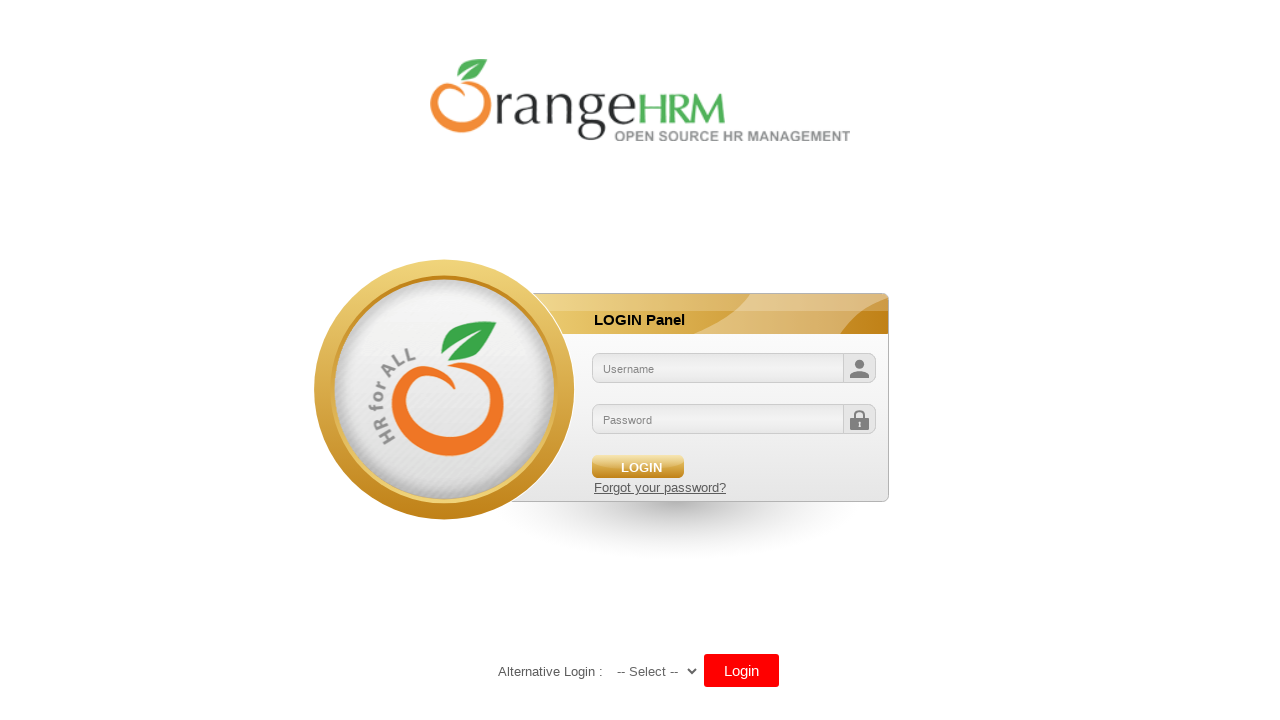

Navigated to OrangeHRM page at http://alchemy.hguy.co/orangehrm
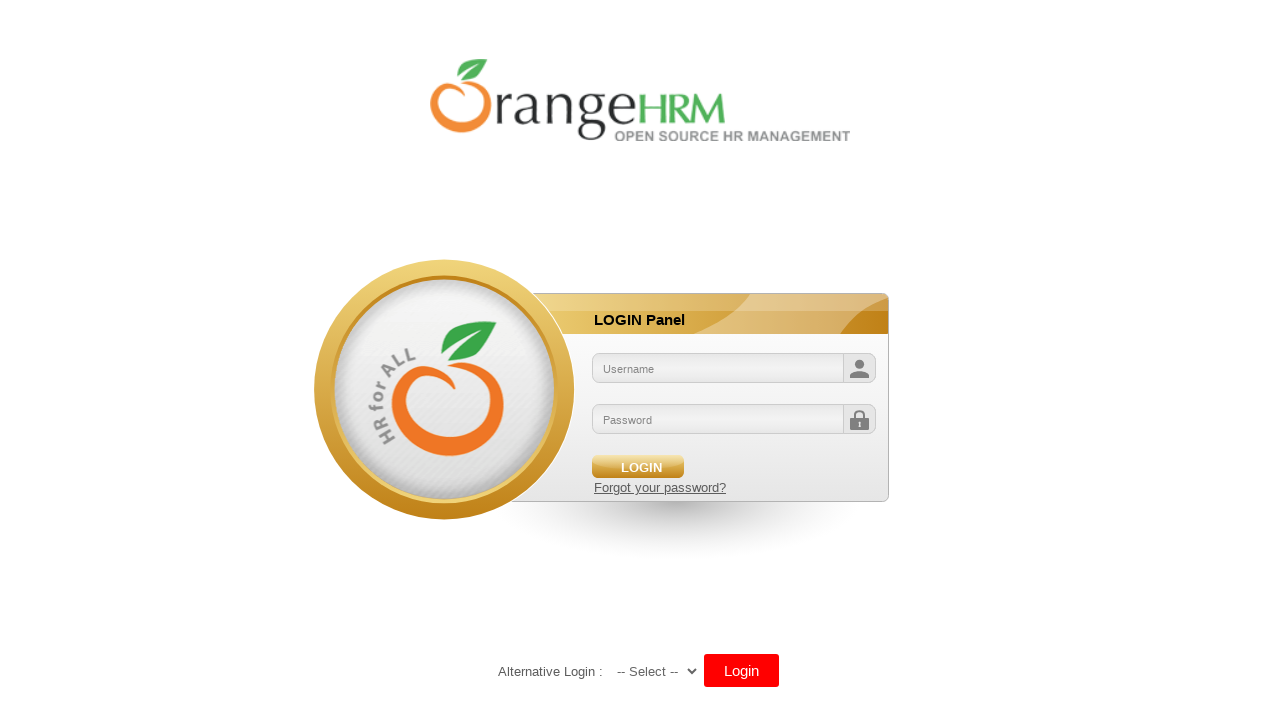

Header logo image is now visible
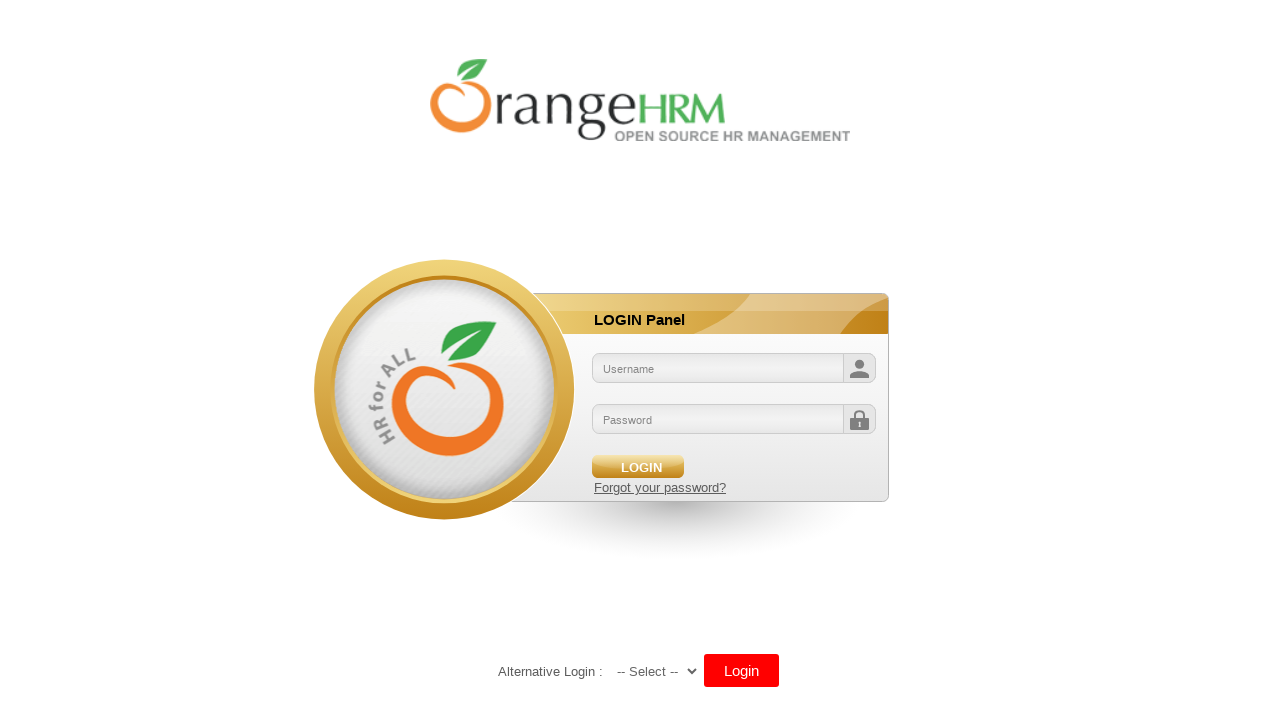

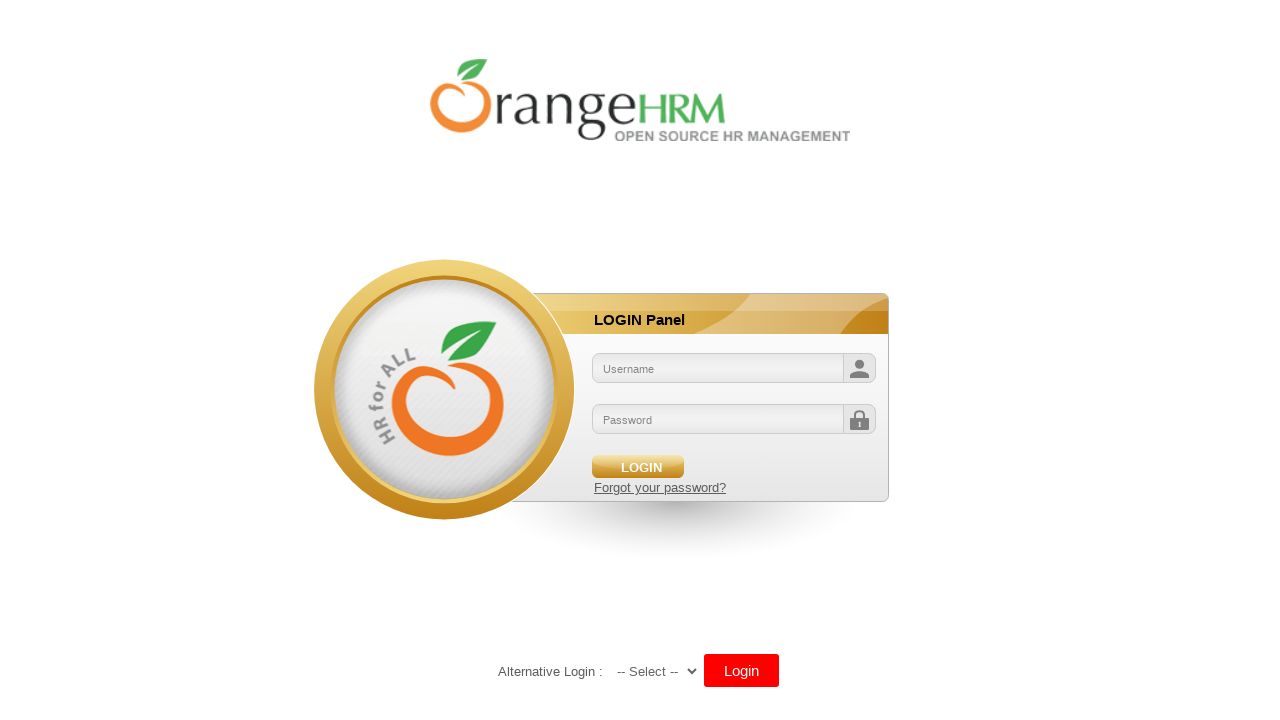